Waits for a price to reach $100, books it, then solves a mathematical captcha by calculating and submitting the answer

Starting URL: http://suninjuly.github.io/explicit_wait2.html

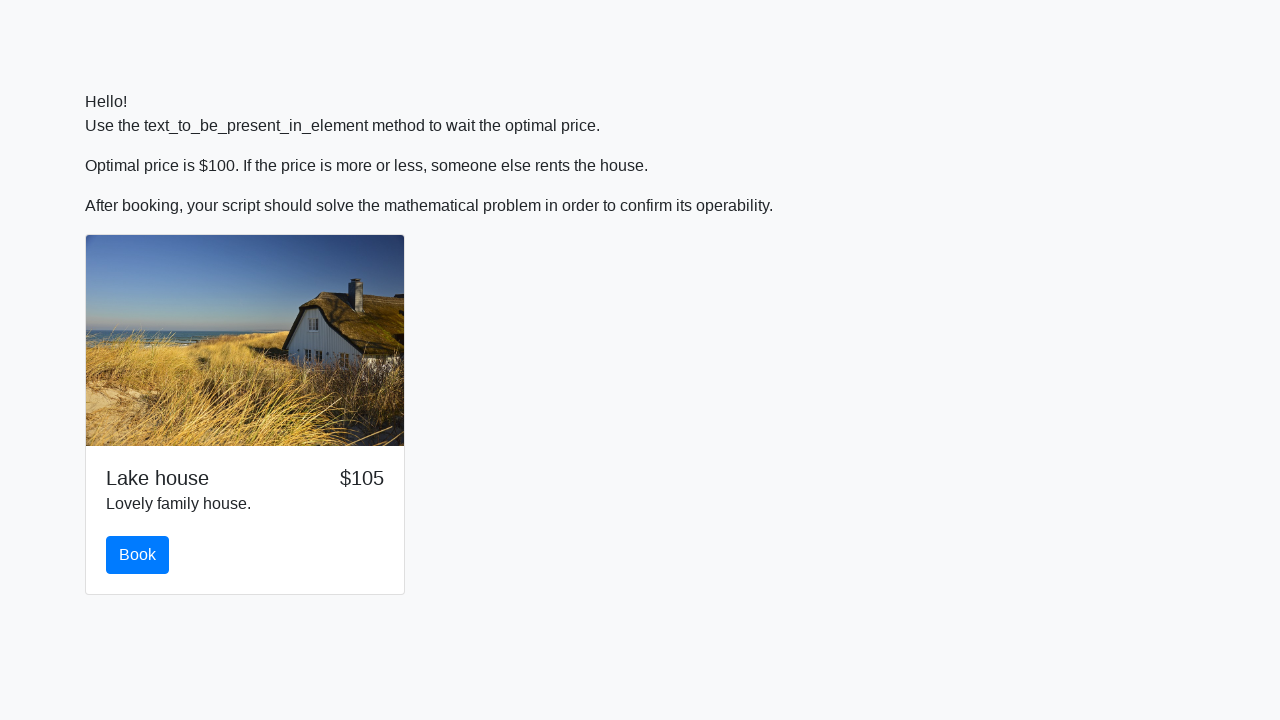

Waited for price to reach $100
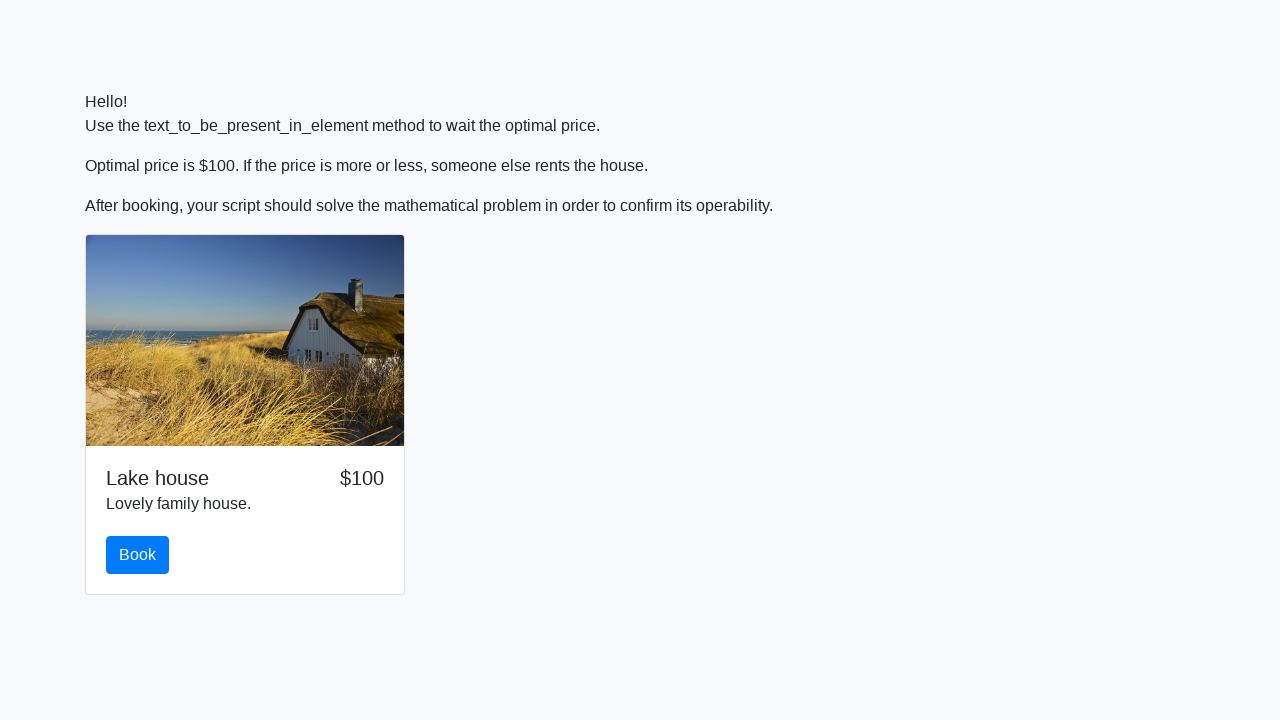

Clicked the book button at (138, 555) on #book
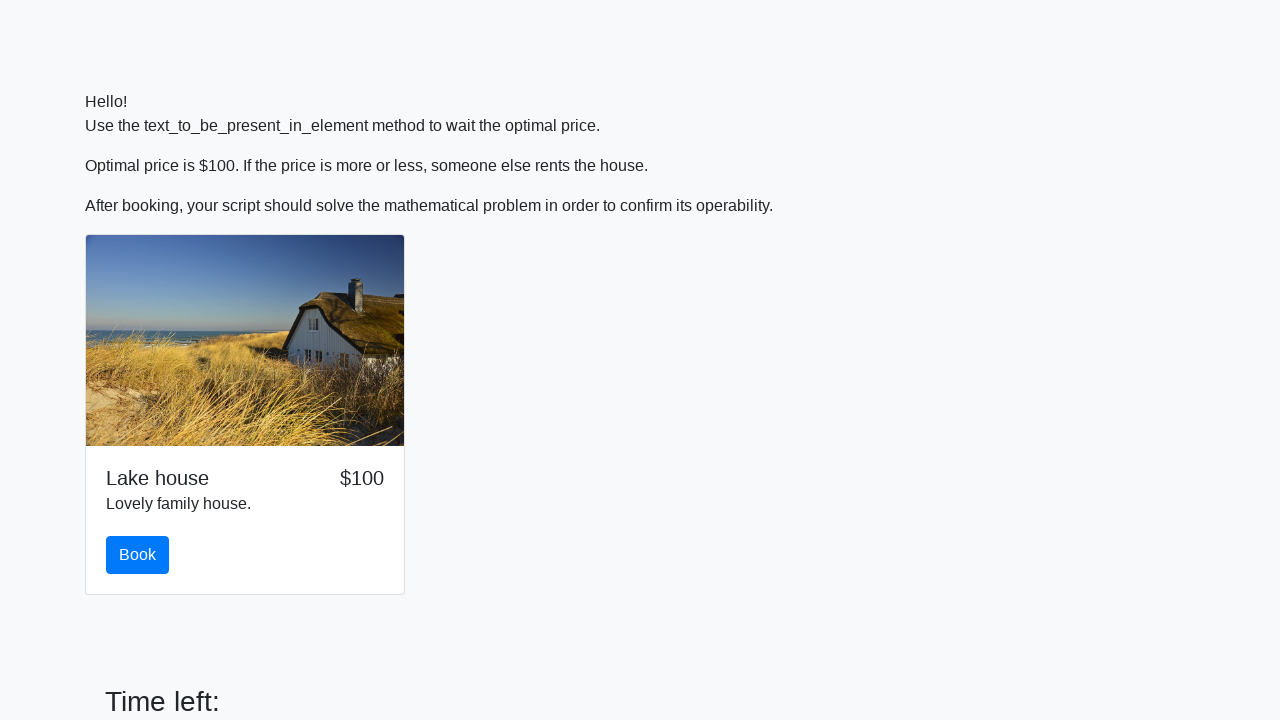

Scrolled down to reveal new section
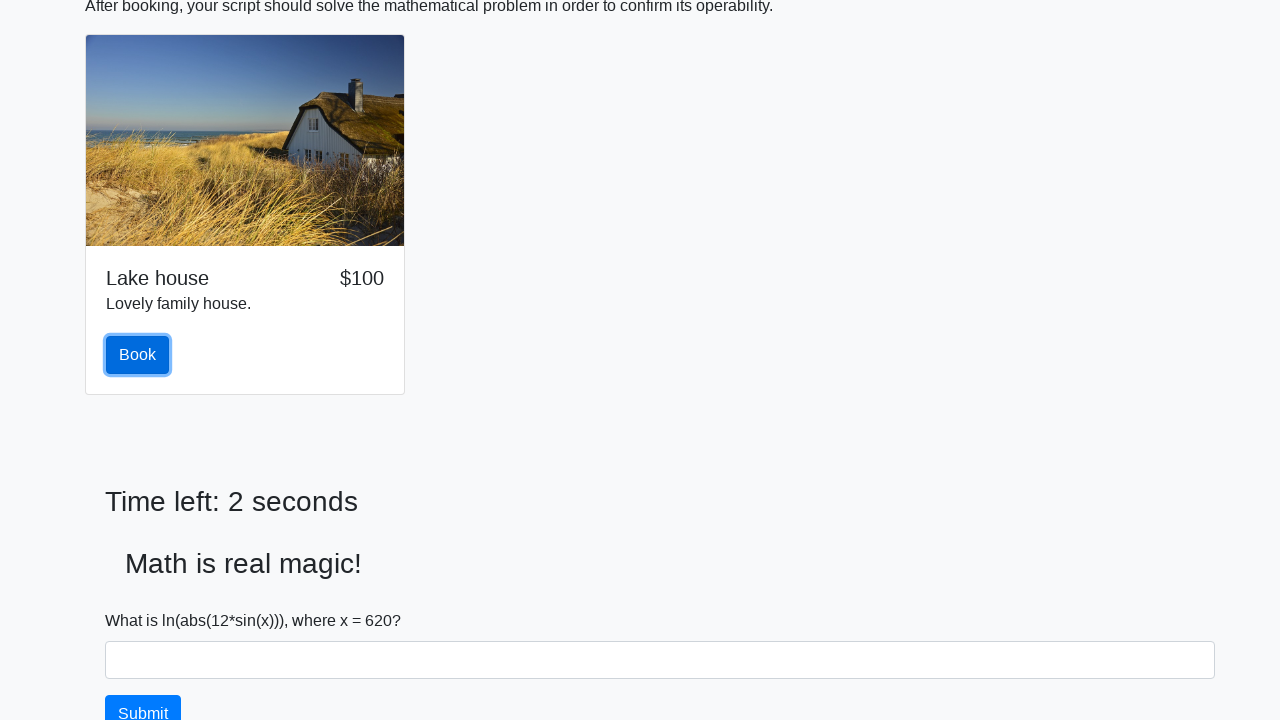

Retrieved input value: 620
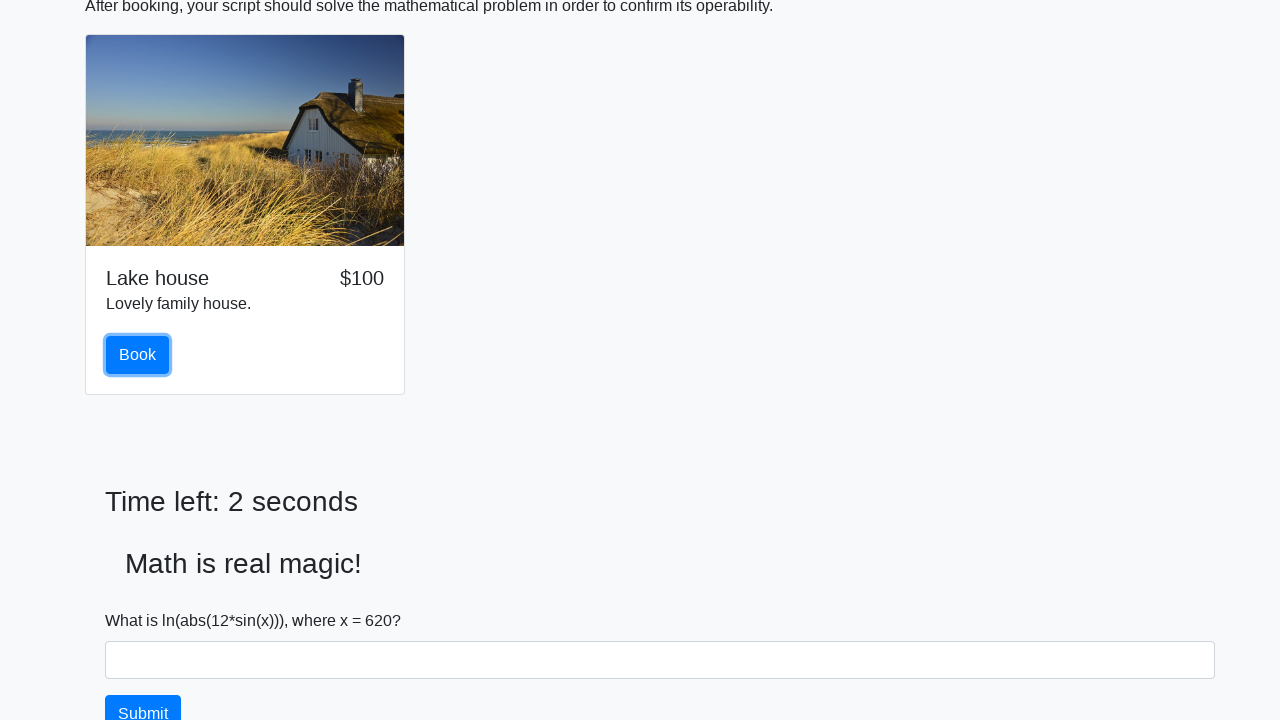

Calculated answer using formula: 2.3728836285757566
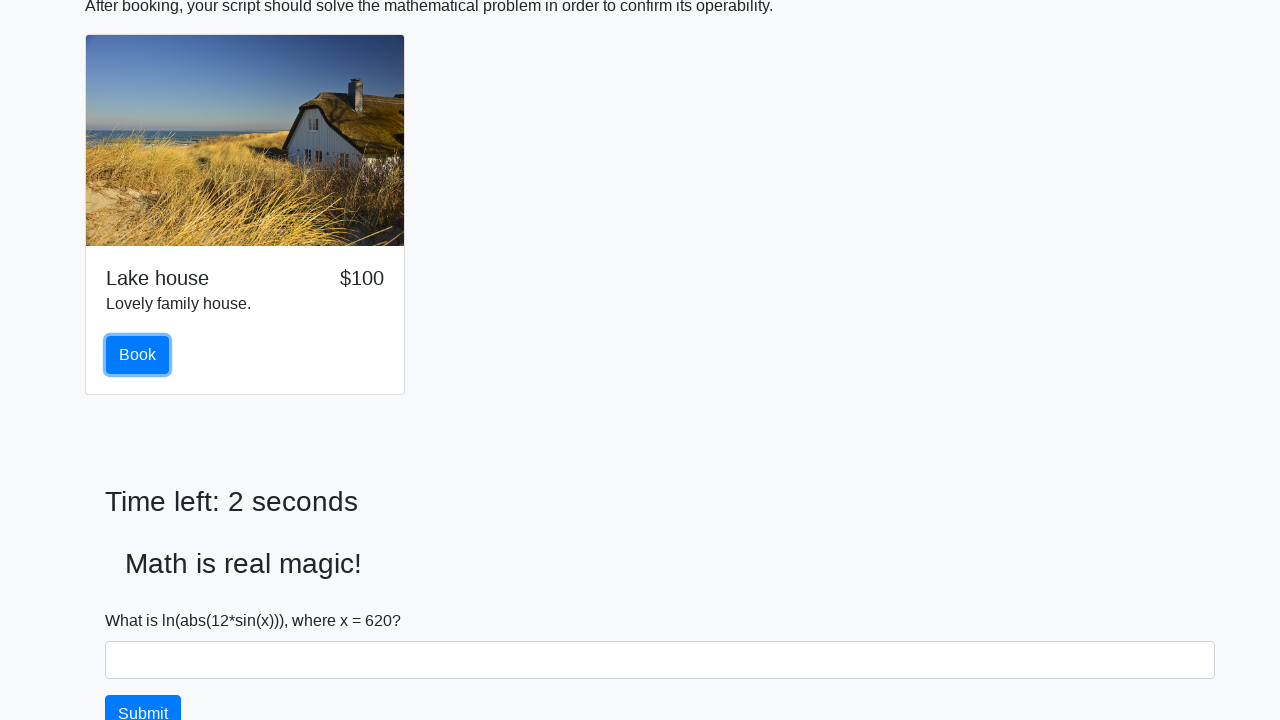

Filled answer field with calculated value: 2.3728836285757566 on #answer
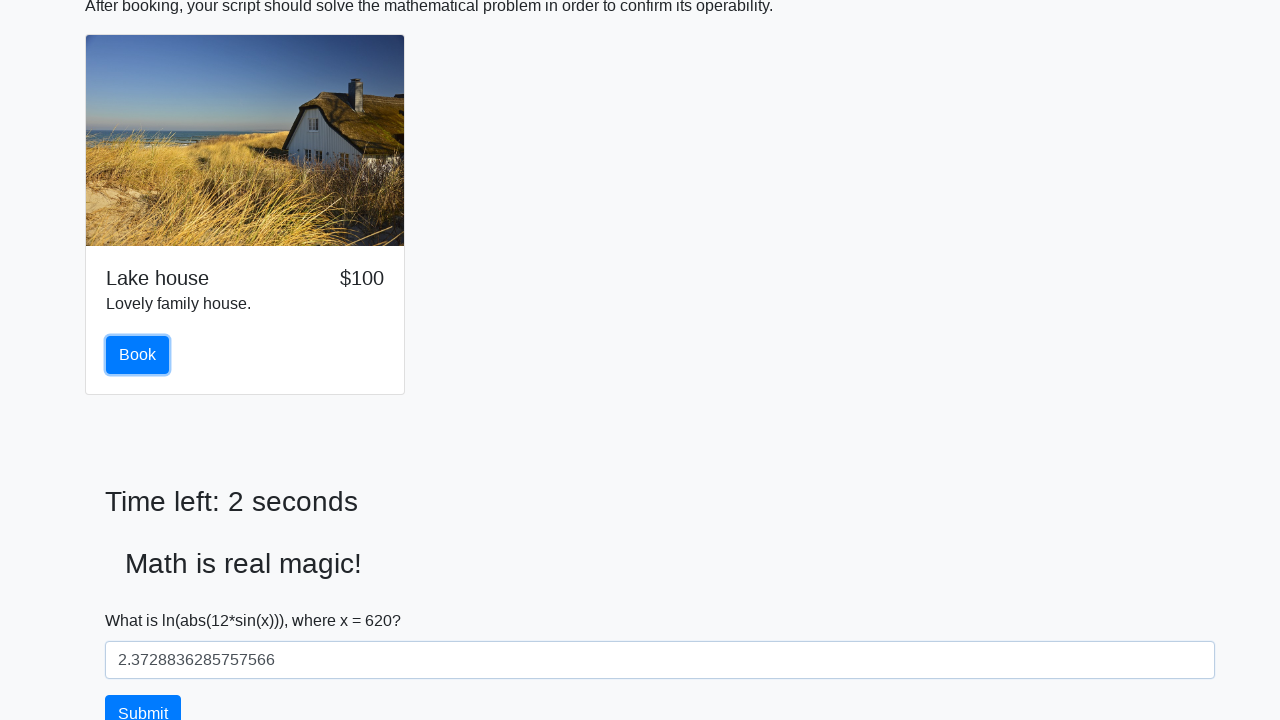

Clicked solve button to submit answer at (143, 701) on #solve
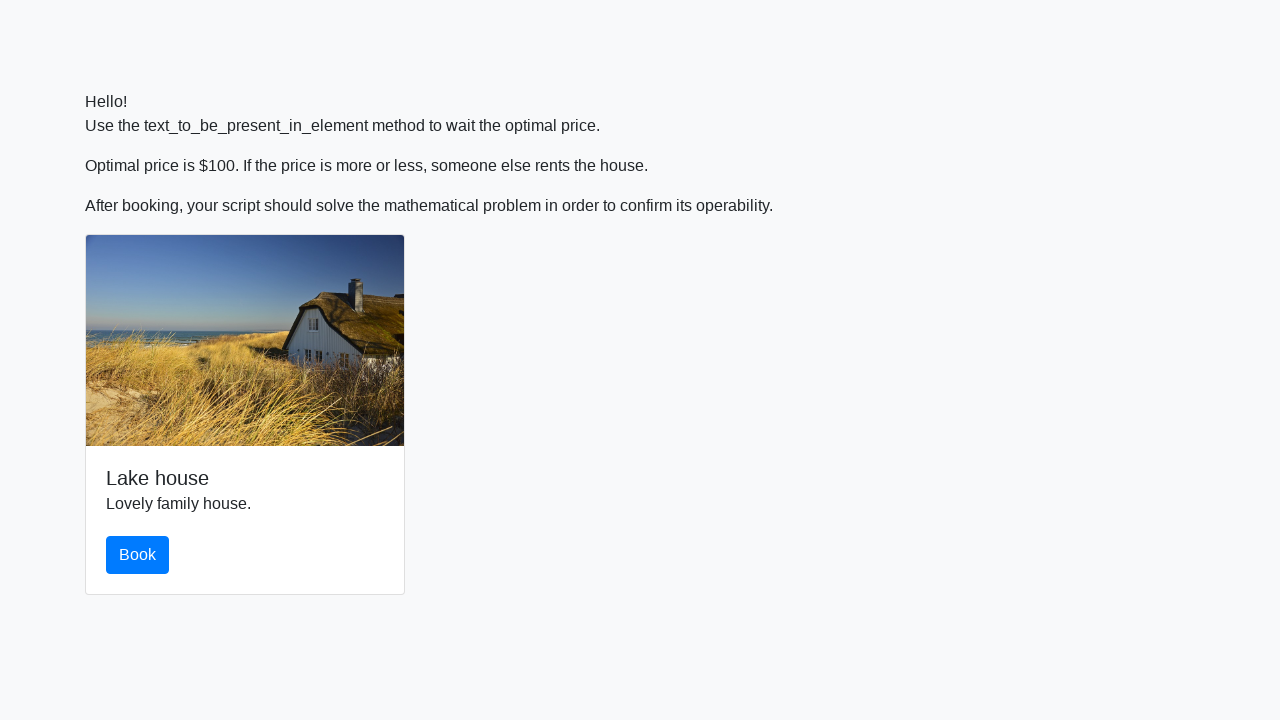

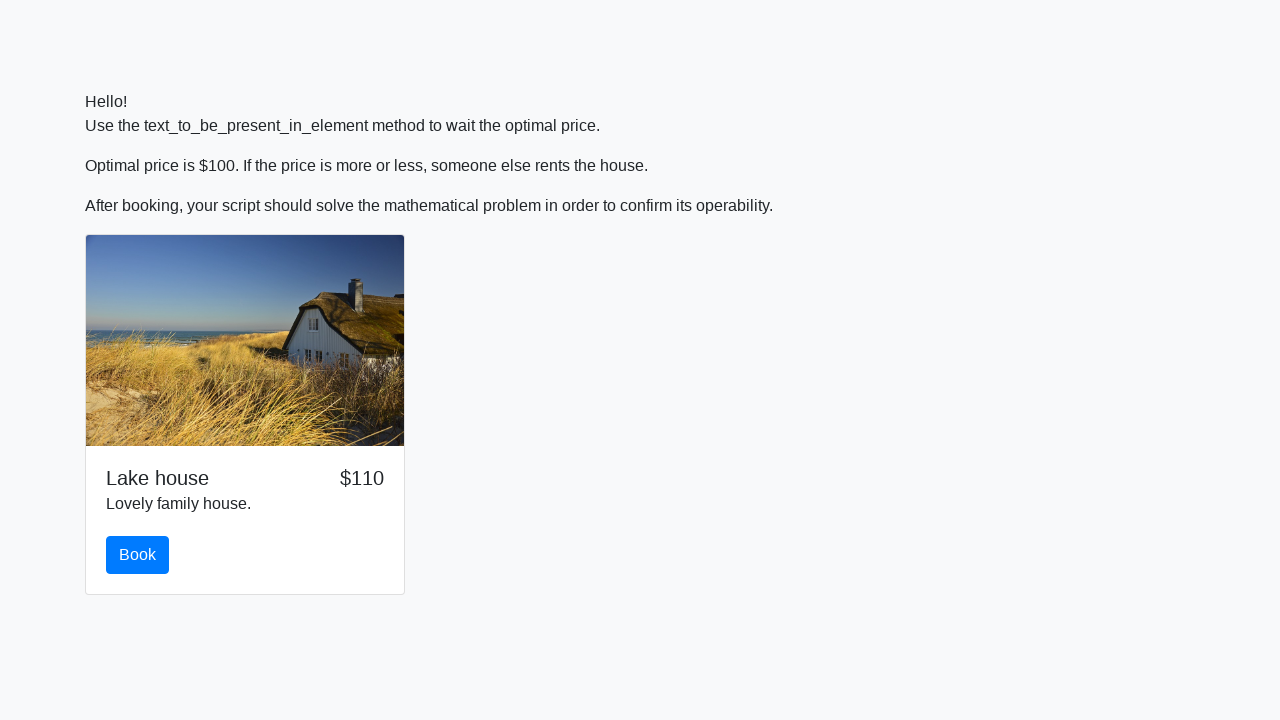